Tests the question database search functionality by searching for "Science: Computers" and verifying that no questions are found

Starting URL: https://opentdb.com

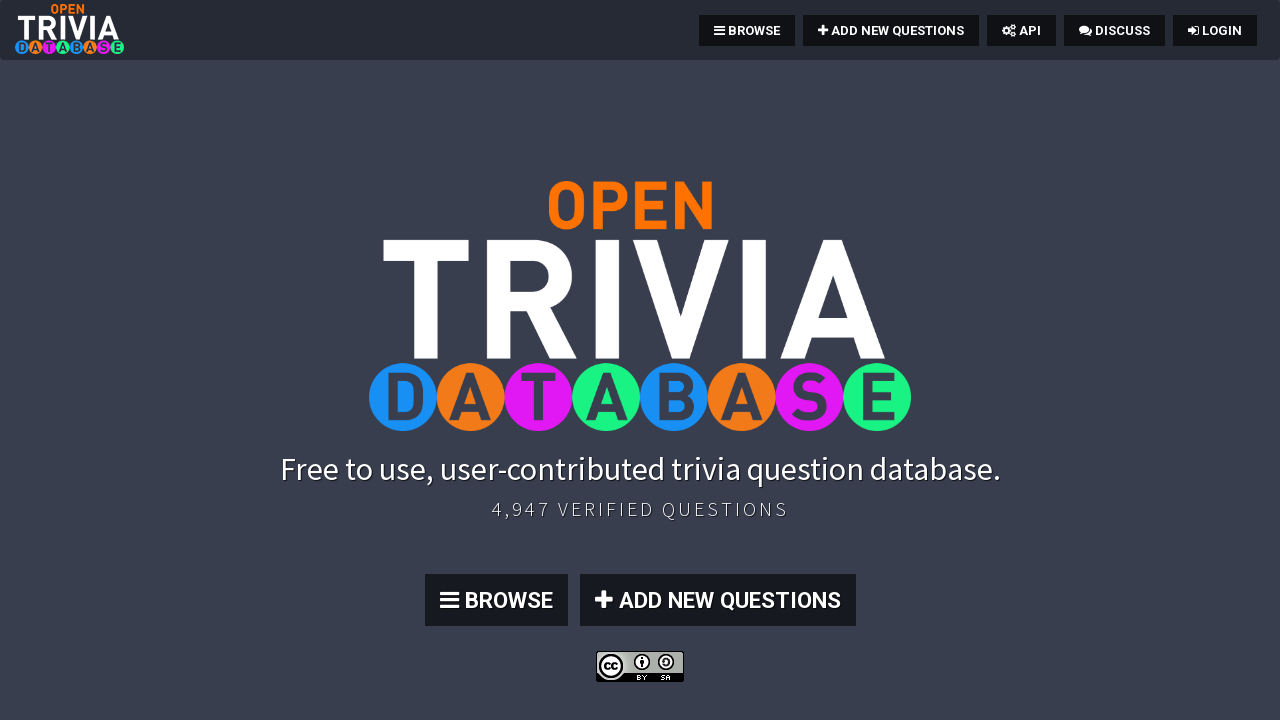

Clicked BROWSE link at (747, 30) on text=BROWSE
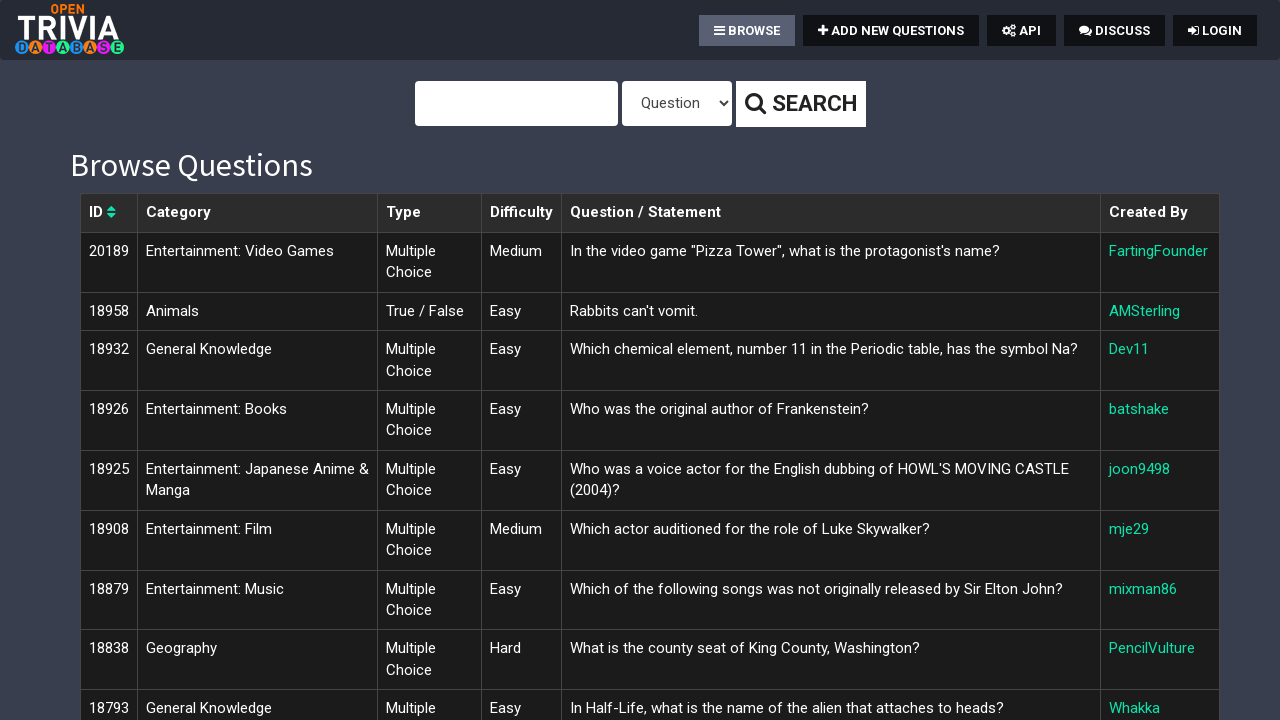

Browse page loaded
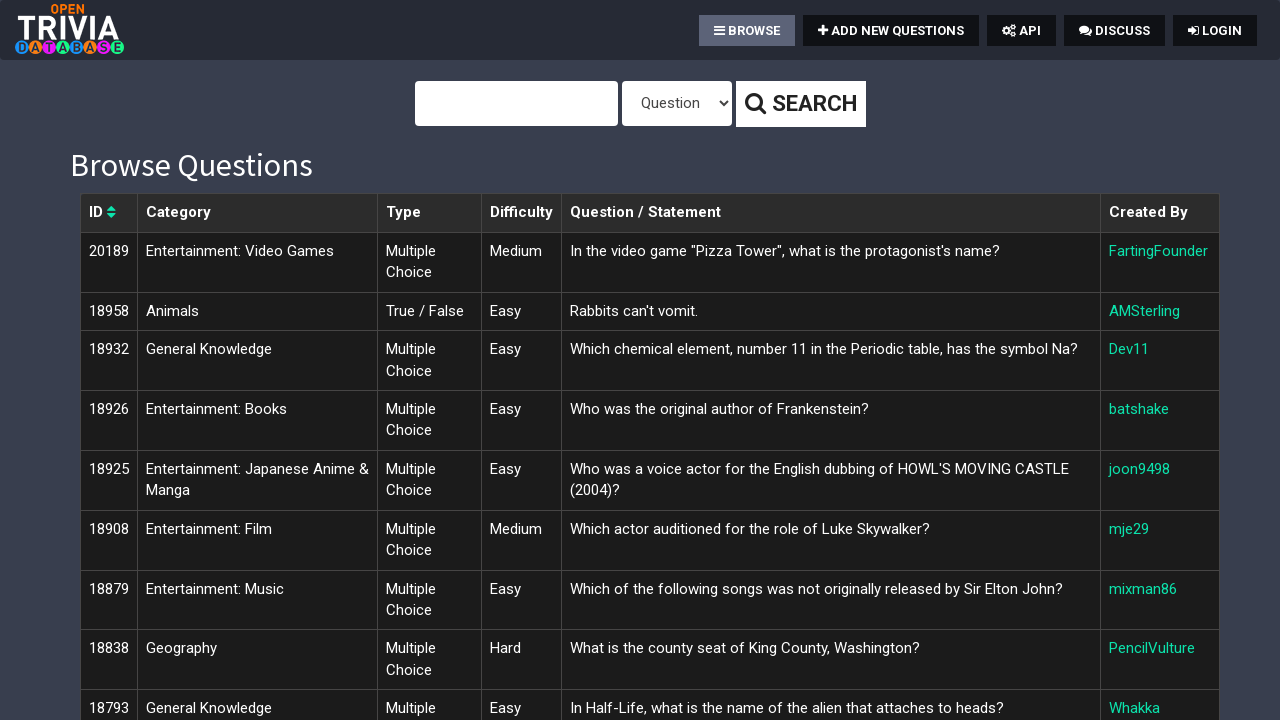

Filled query field with 'Science: Computers' on #query
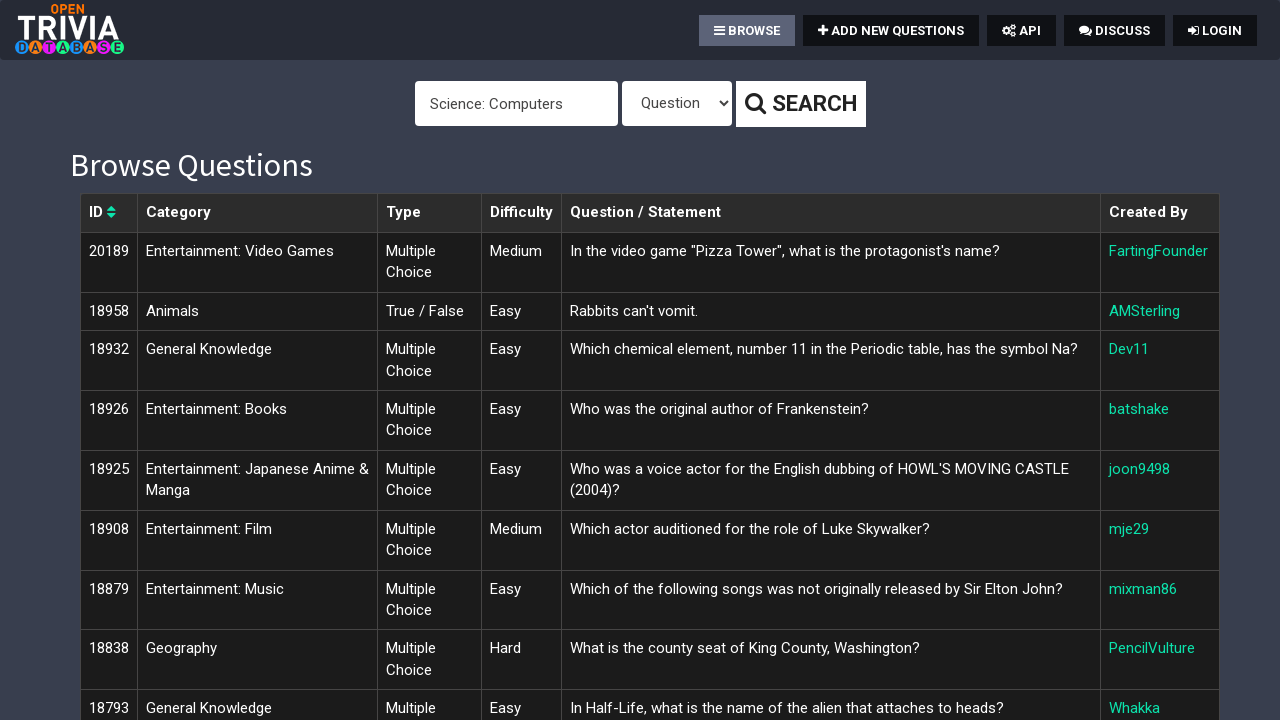

Clicked search button at (800, 104) on #query ~ button
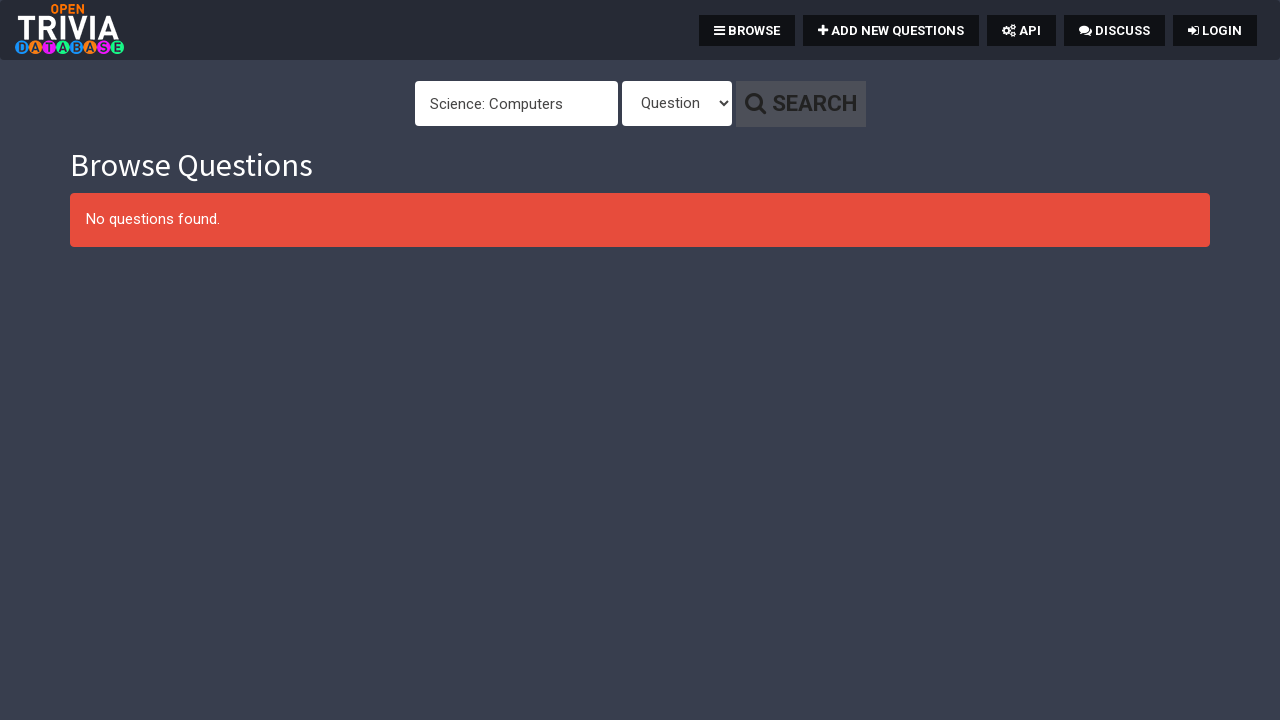

Search results page loaded for 'Science: Computers' query
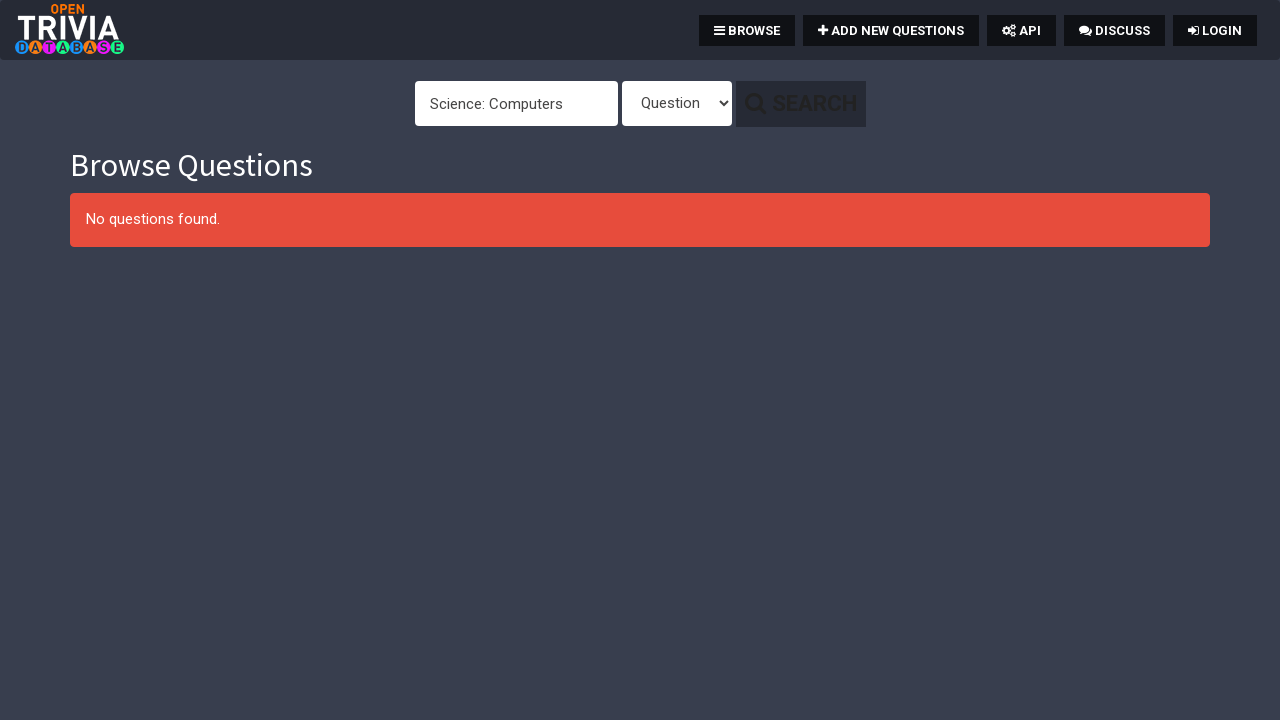

Retrieved error message from search results
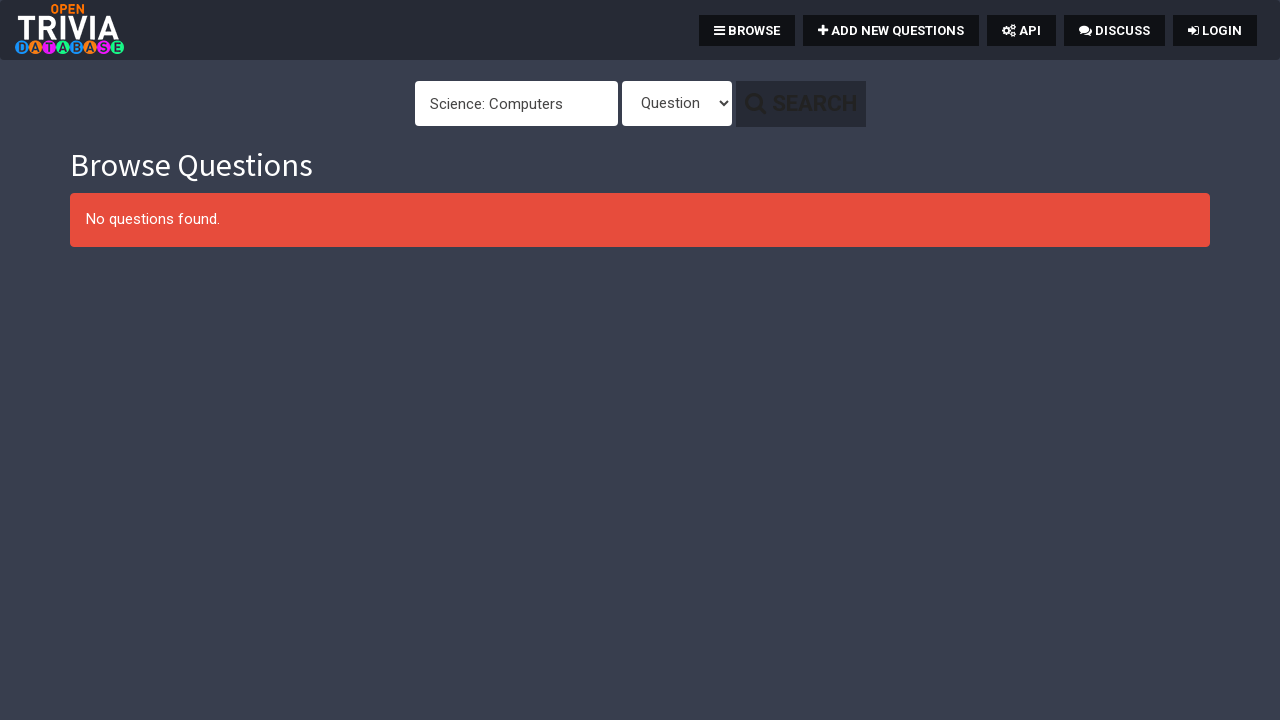

Verified that error message equals 'No questions found.'
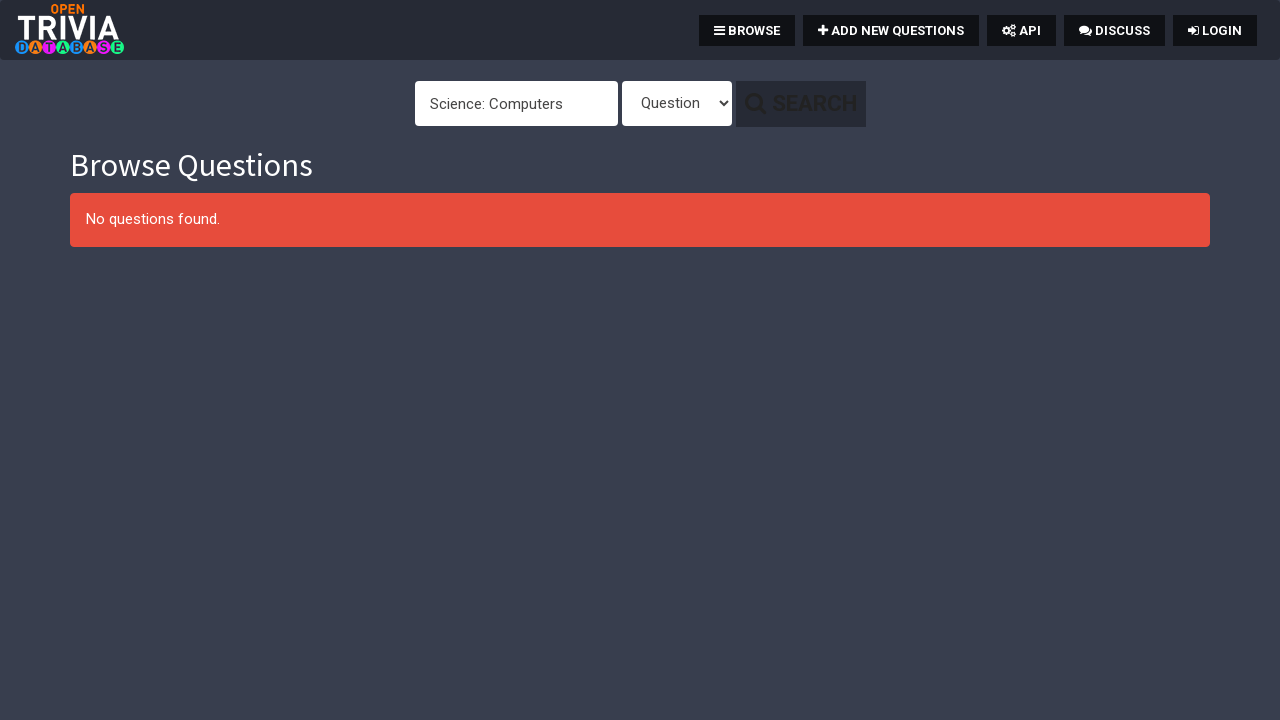

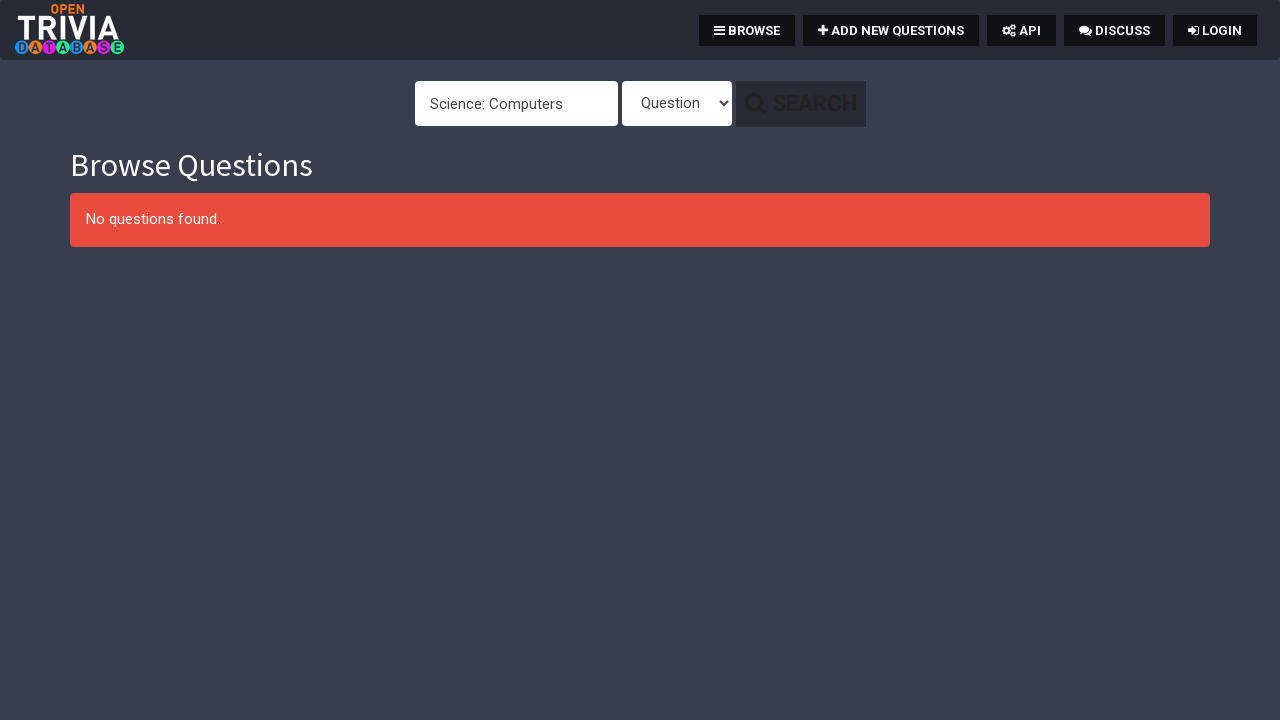